Tests JavaScript confirmation alert handling by clicking a button to trigger a confirmation dialog, accepting it, and verifying the result message displays correctly.

Starting URL: http://the-internet.herokuapp.com/javascript_alerts

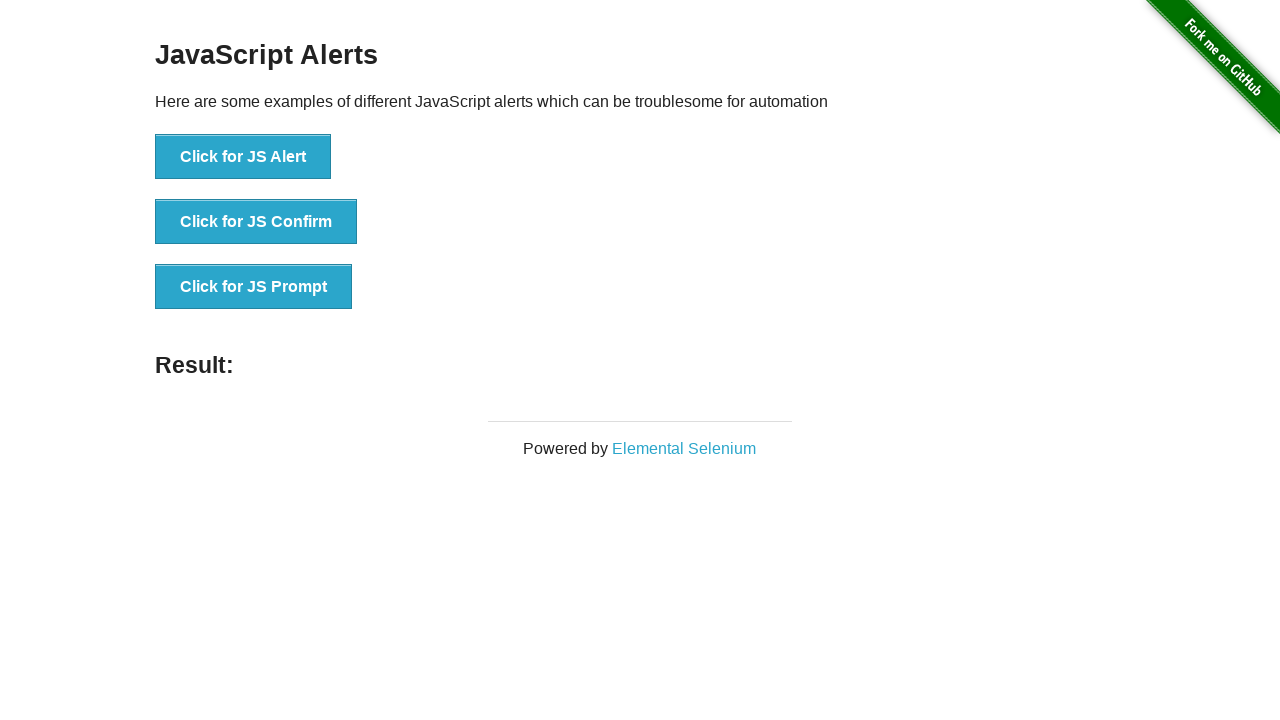

Set up dialog handler to accept confirmation alerts
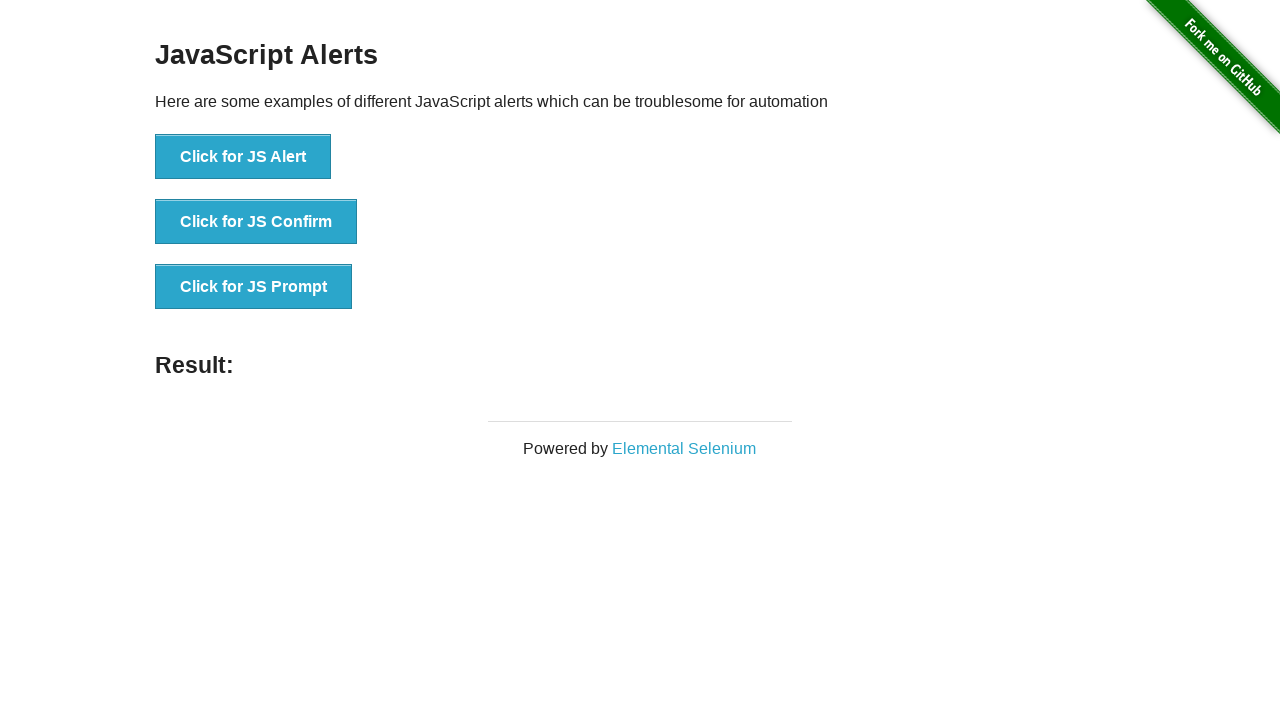

Clicked the confirmation alert button at (256, 222) on .example li:nth-child(2) button
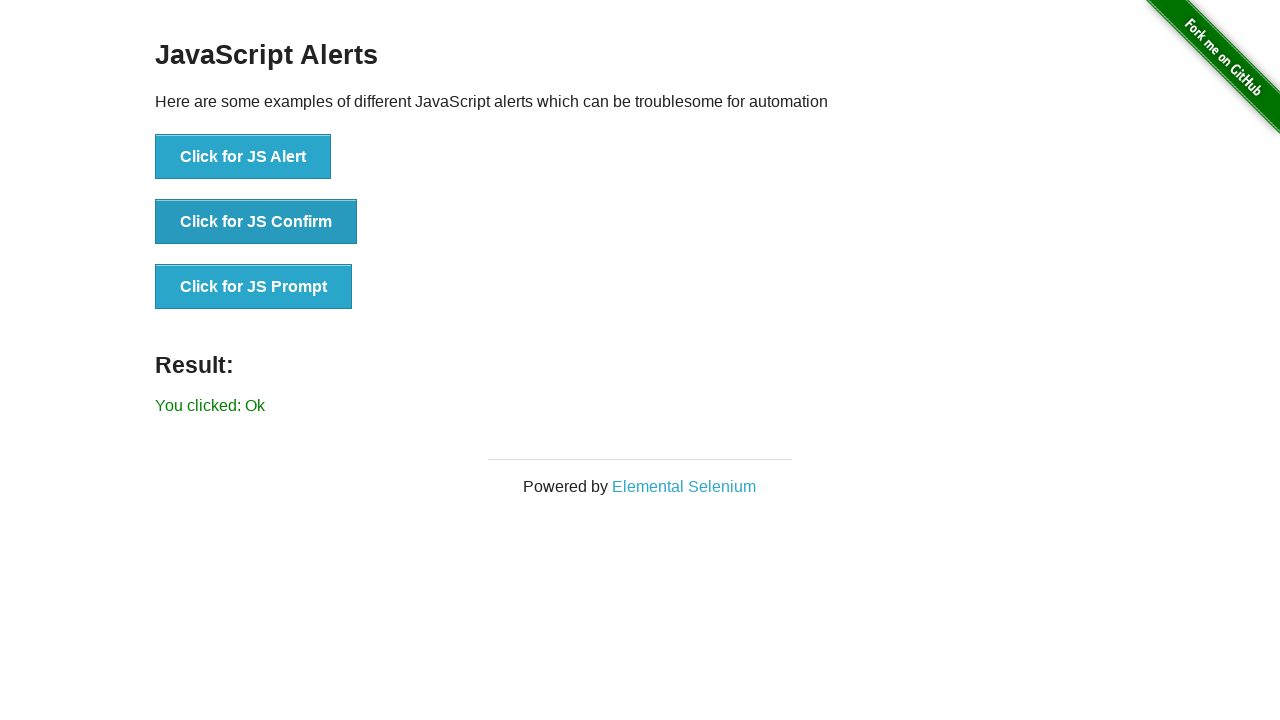

Result message appeared on the page
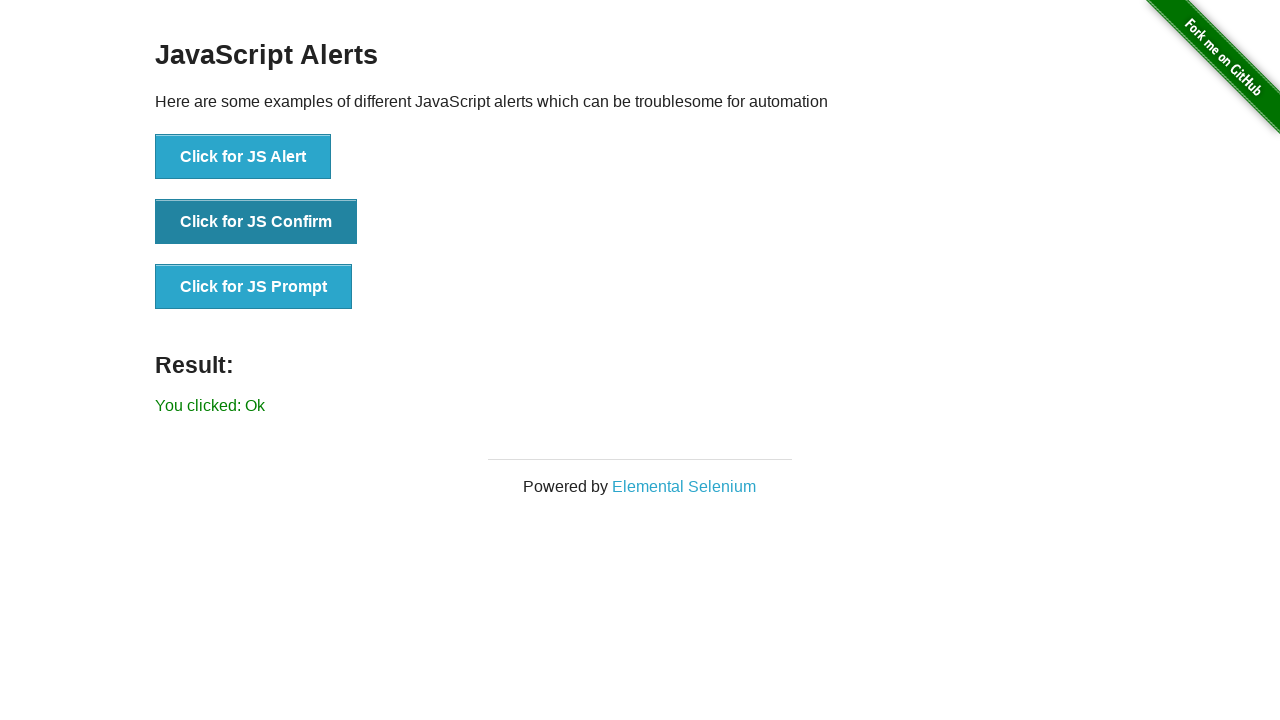

Retrieved result text from the page
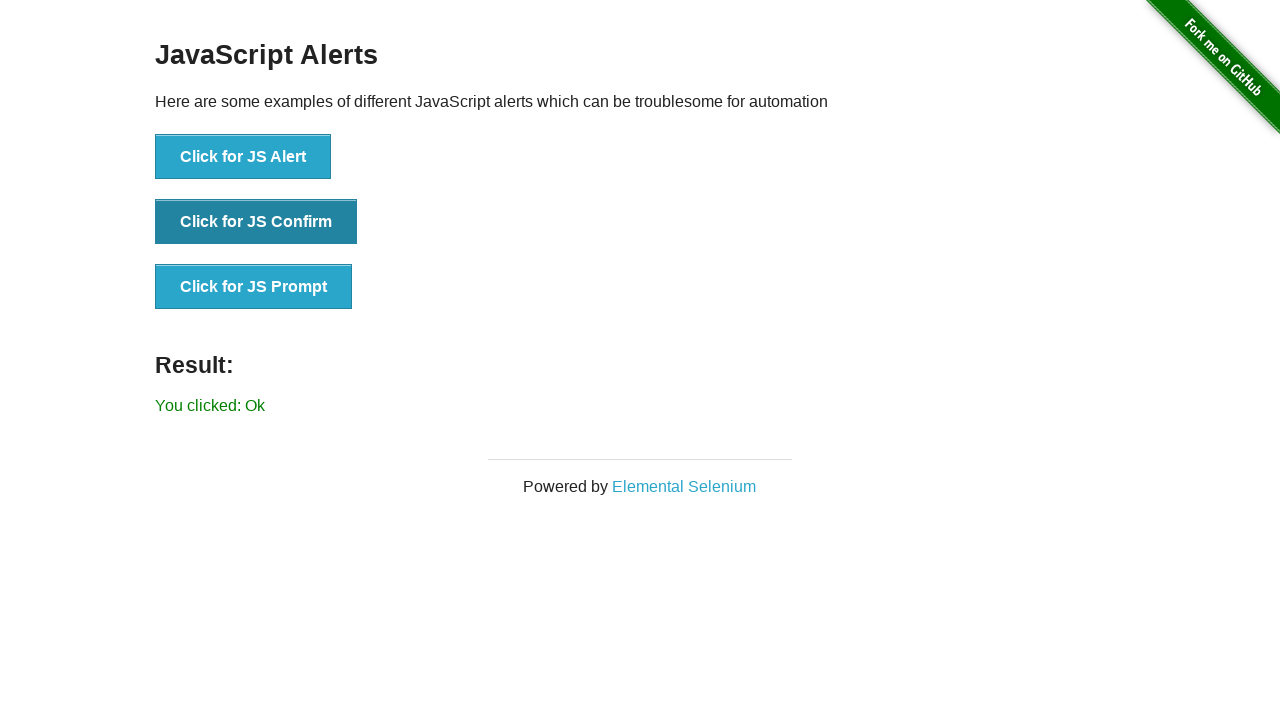

Verified result text matches expected value 'You clicked: Ok'
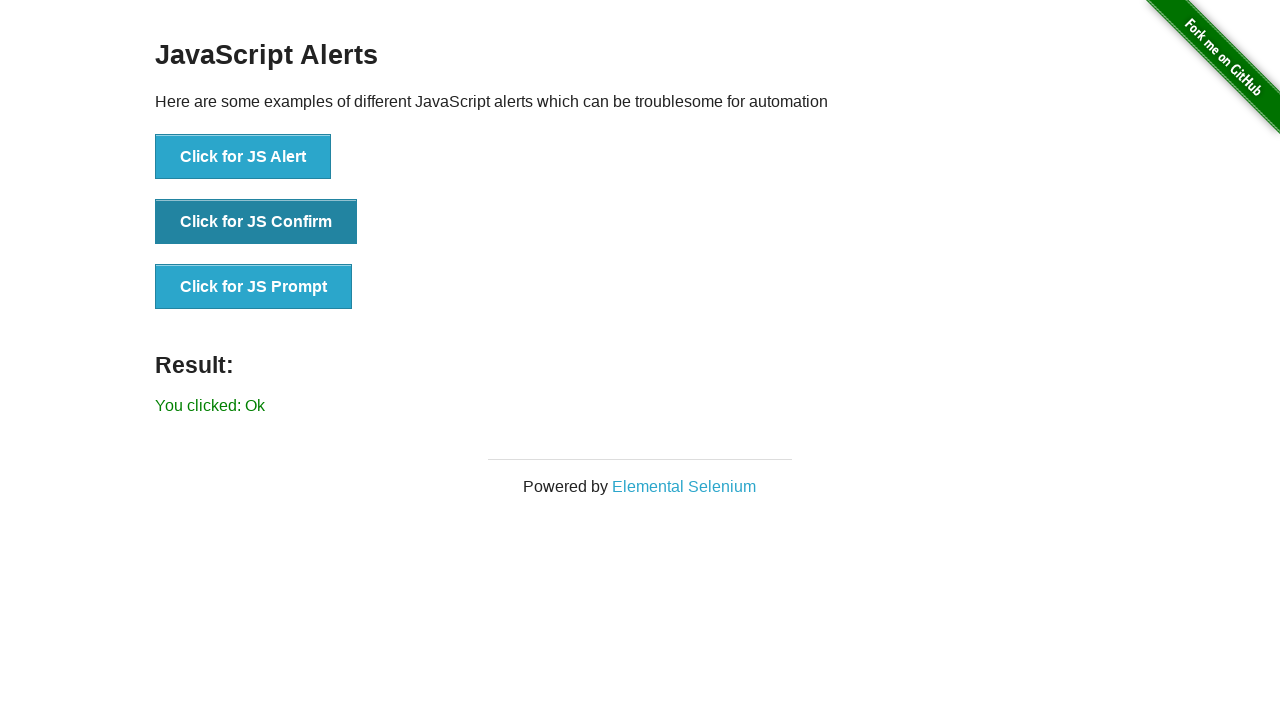

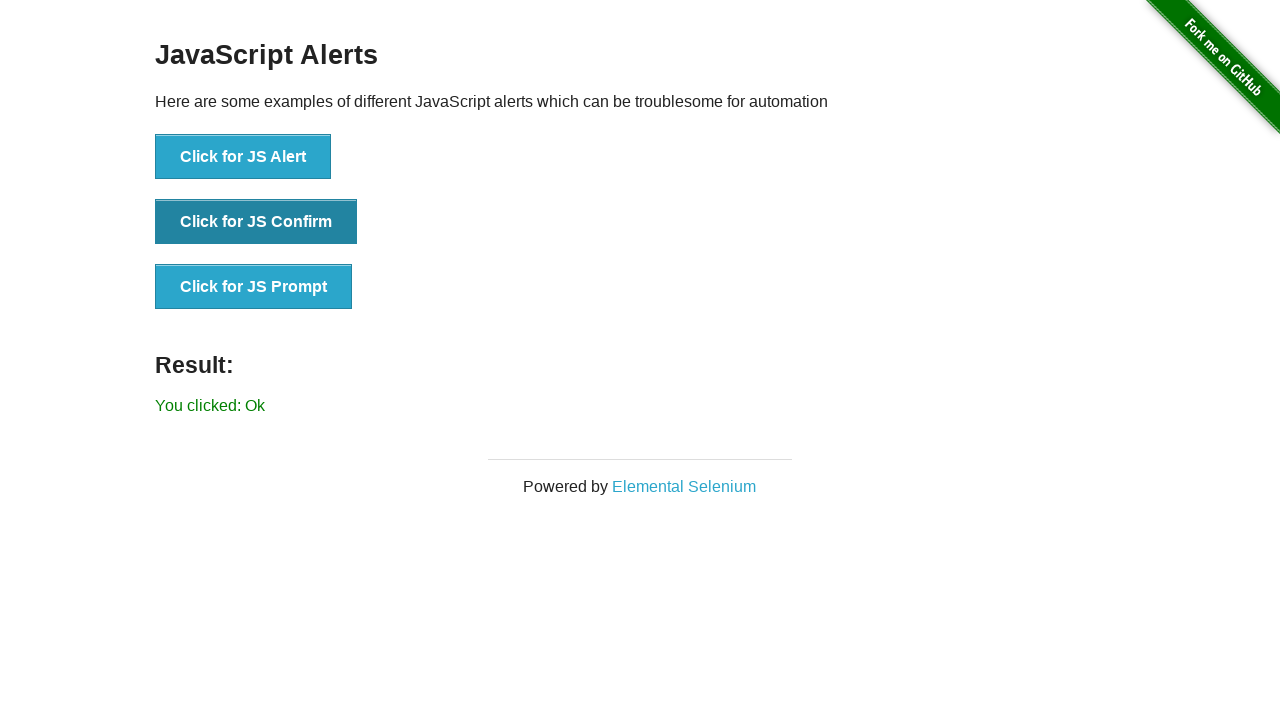